Tests JavaScript alert handling by clicking the JS Alert button and accepting the alert dialog

Starting URL: https://the-internet.herokuapp.com/javascript_alerts

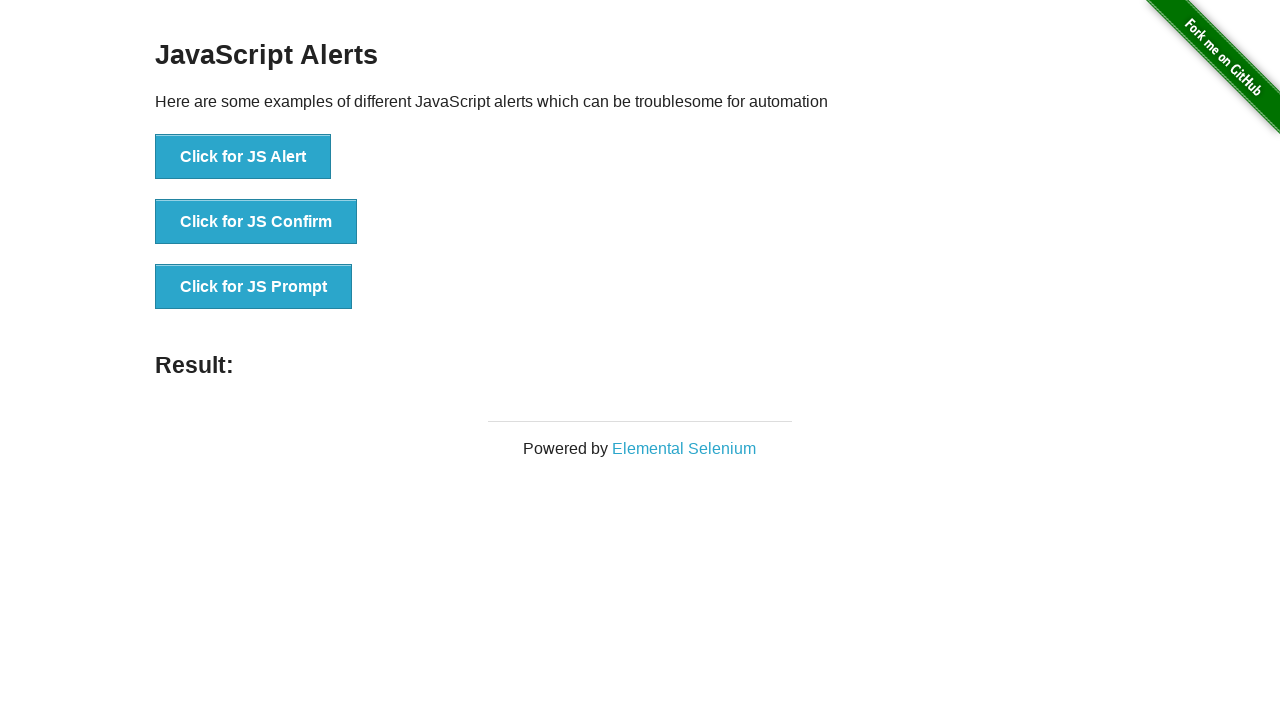

Clicked JS Alert button to trigger alert dialog at (243, 157) on button:text('Click for JS Alert')
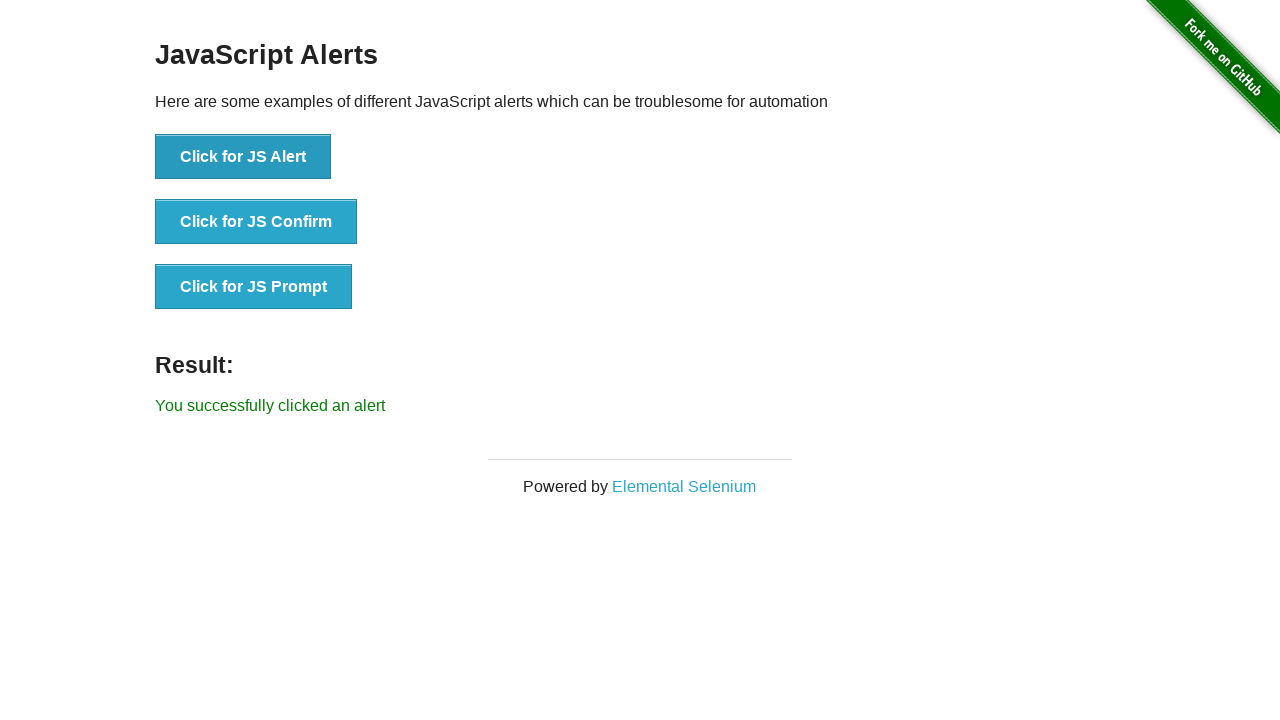

Set up dialog handler to accept alerts
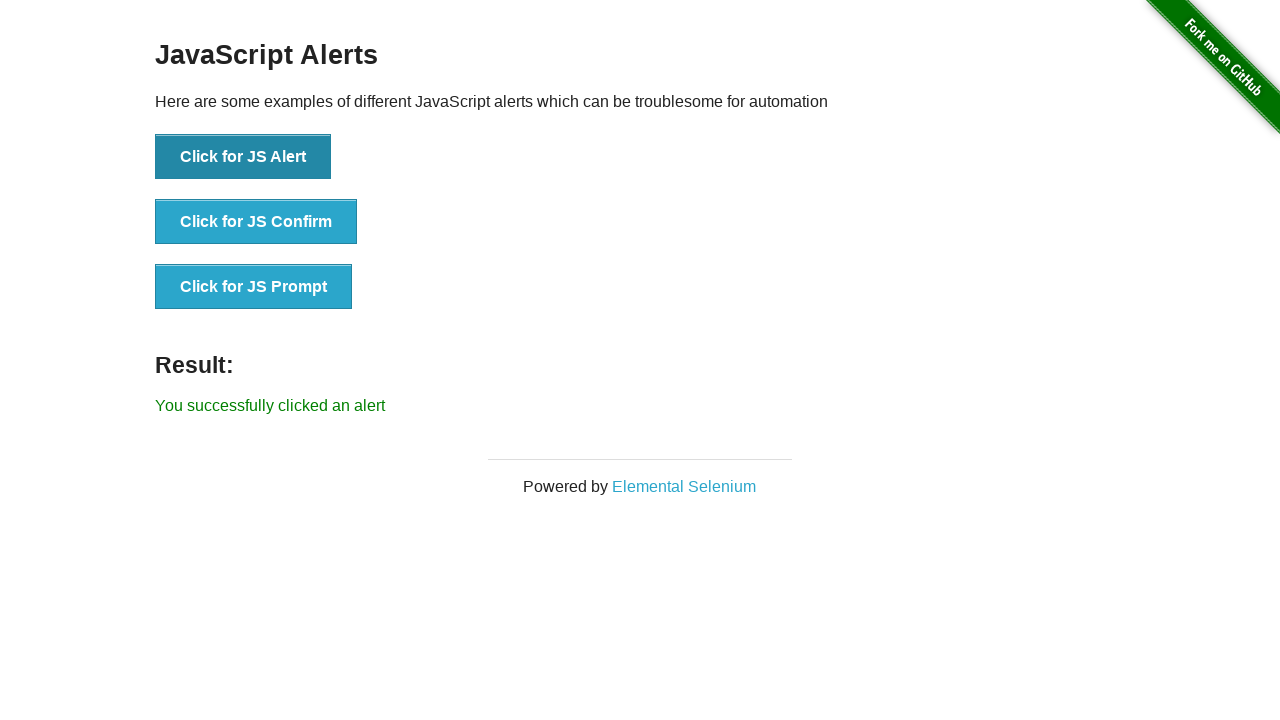

Registered custom dialog handler function
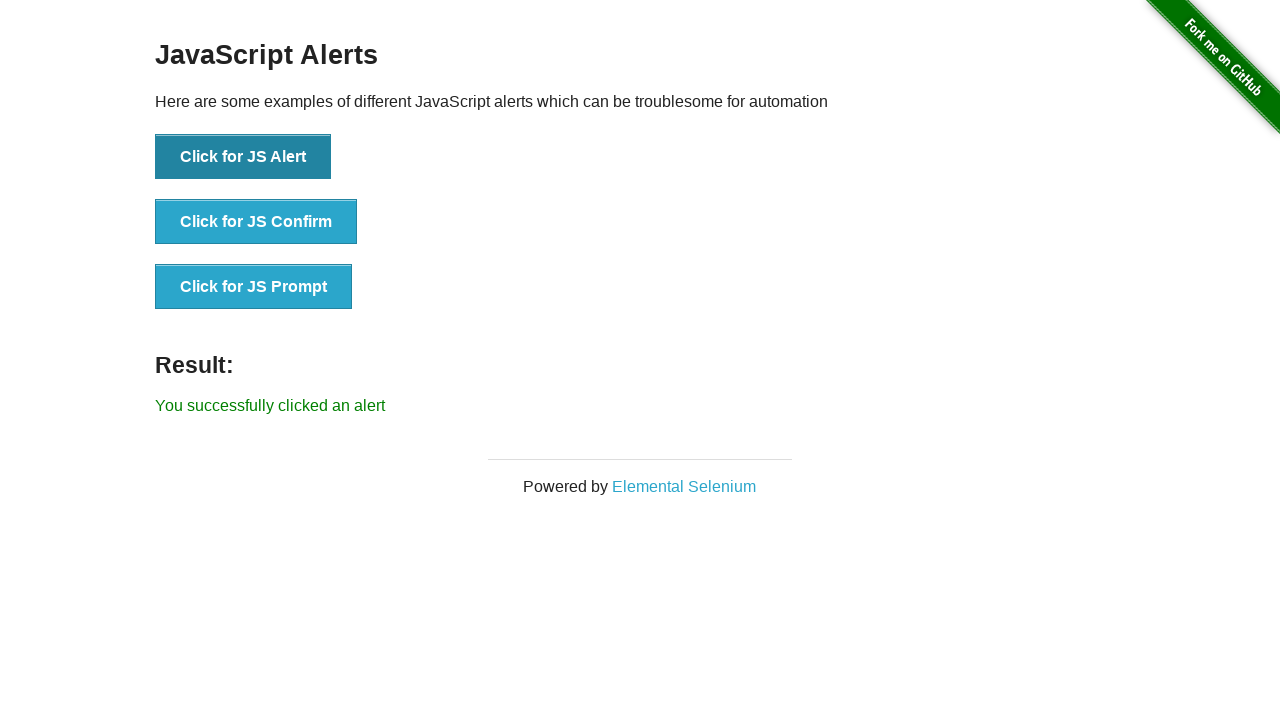

Clicked JS Alert button to trigger alert dialog at (243, 157) on xpath=//button[text()='Click for JS Alert']
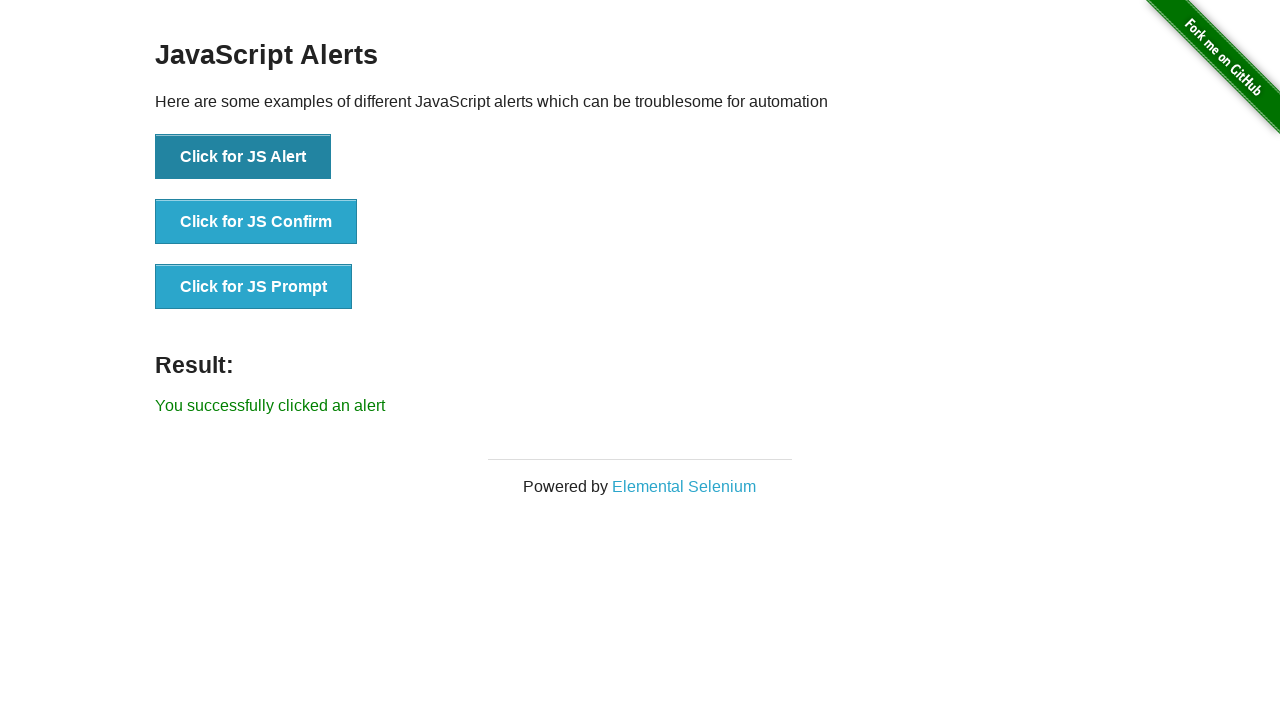

Alert accepted and result element appeared on page
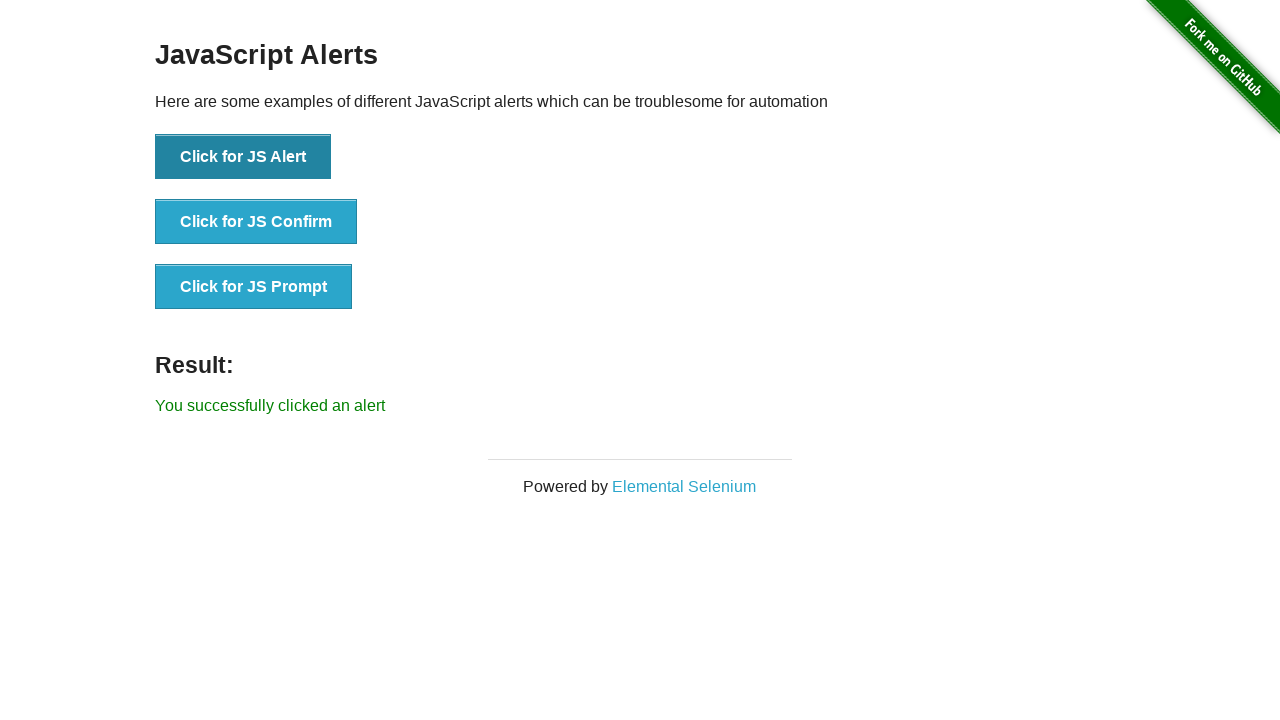

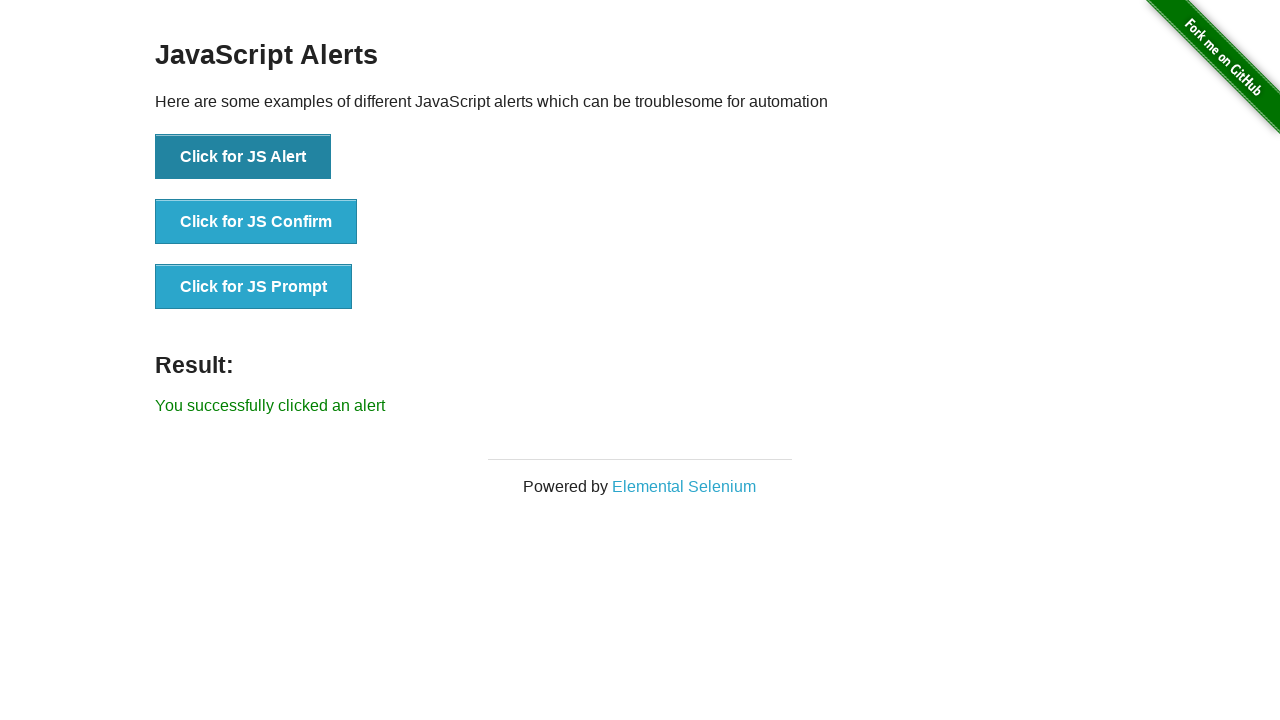